Clicks submit button without filling form and verifies the error message for incomplete input

Starting URL: http://www.99-bottles-of-beer.net/submitnewlanguage.html

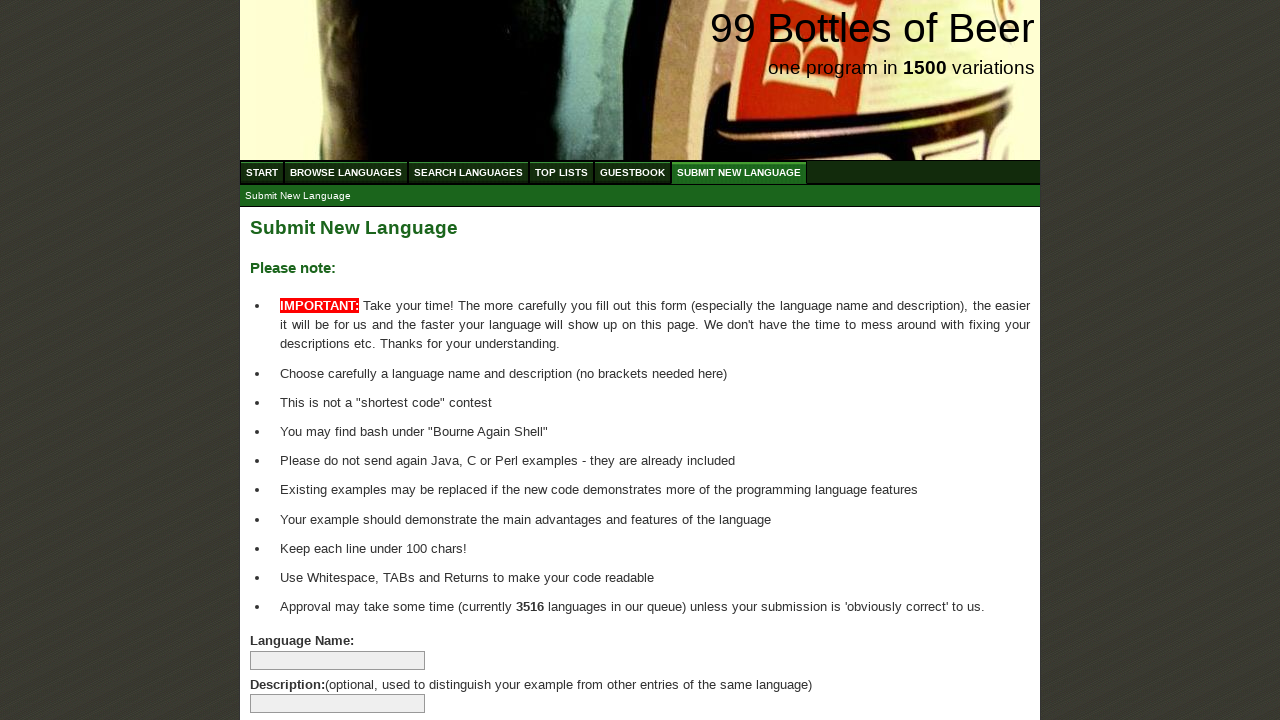

Navigated to submit new language form page
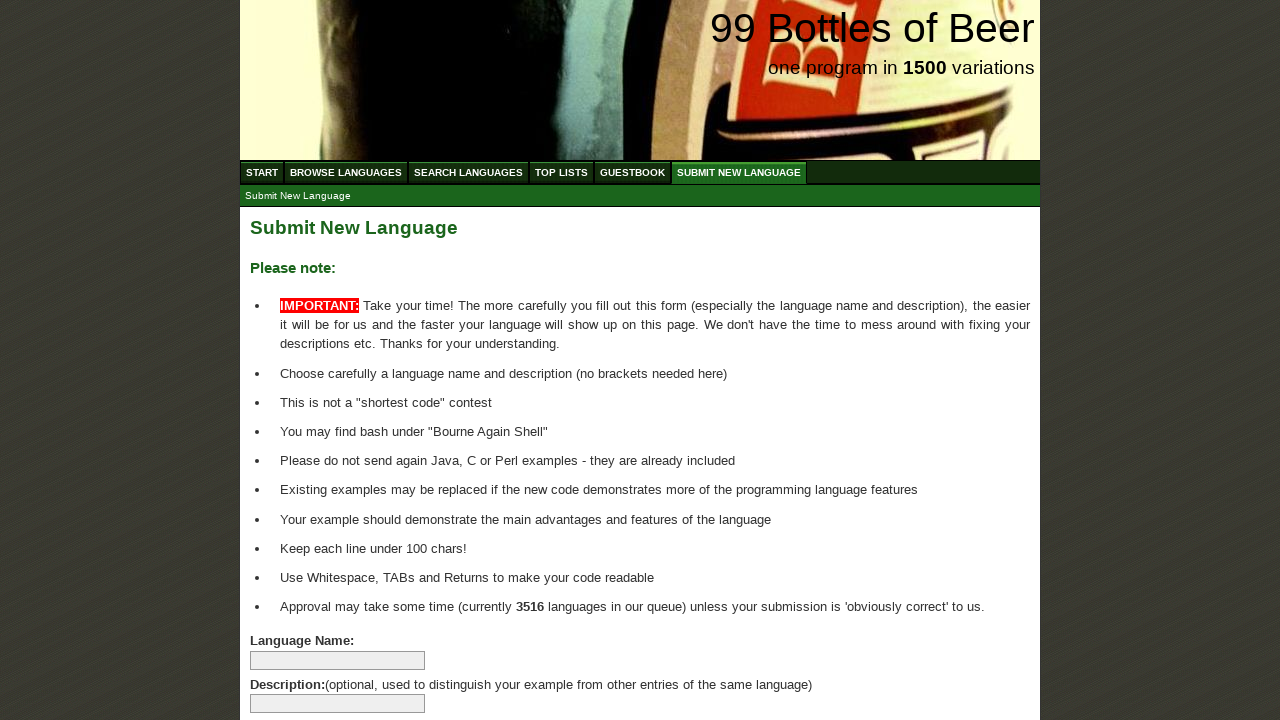

Clicked submit button without filling any form fields at (294, 665) on xpath=//*[@id='addlanguage']/p/input[8]
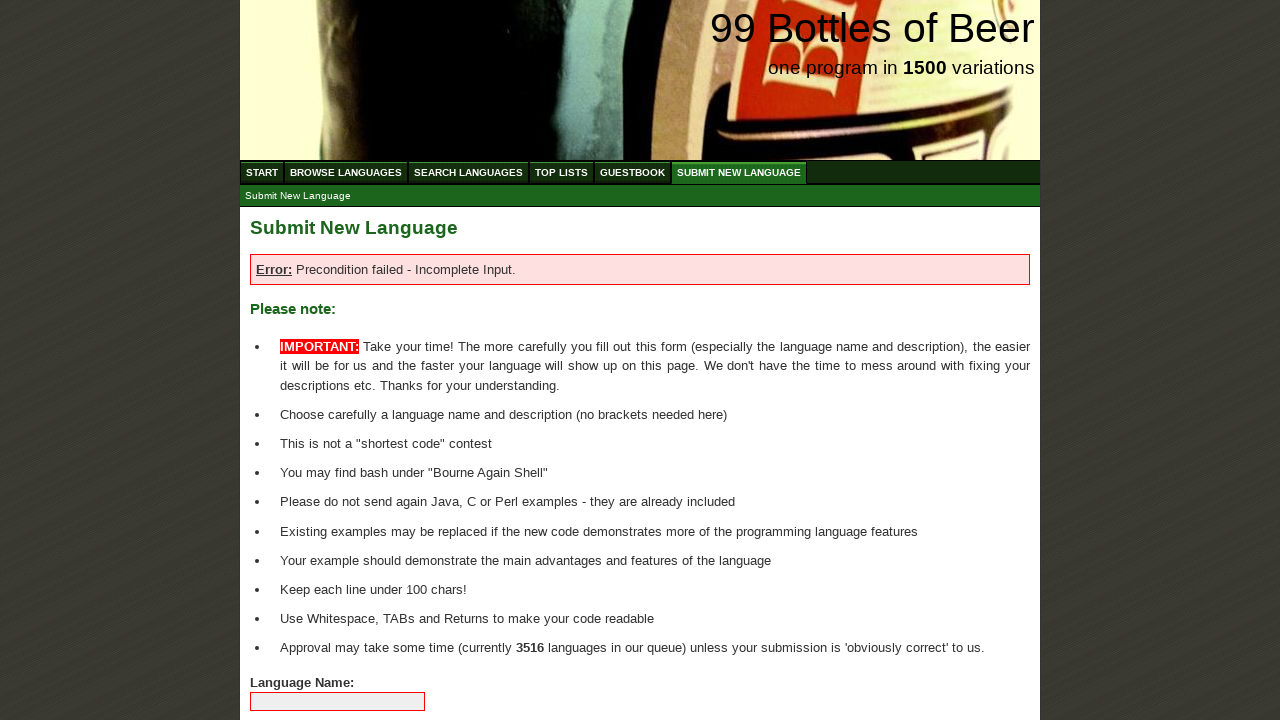

Verified error message for incomplete input is displayed
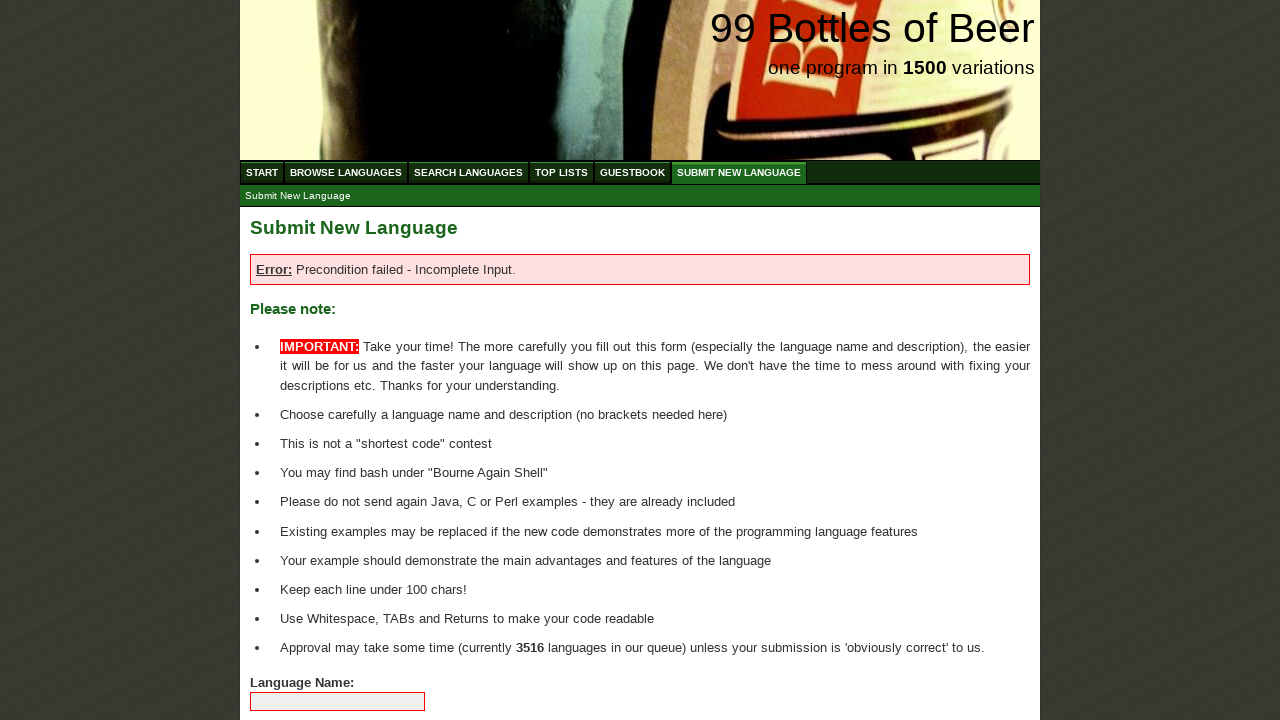

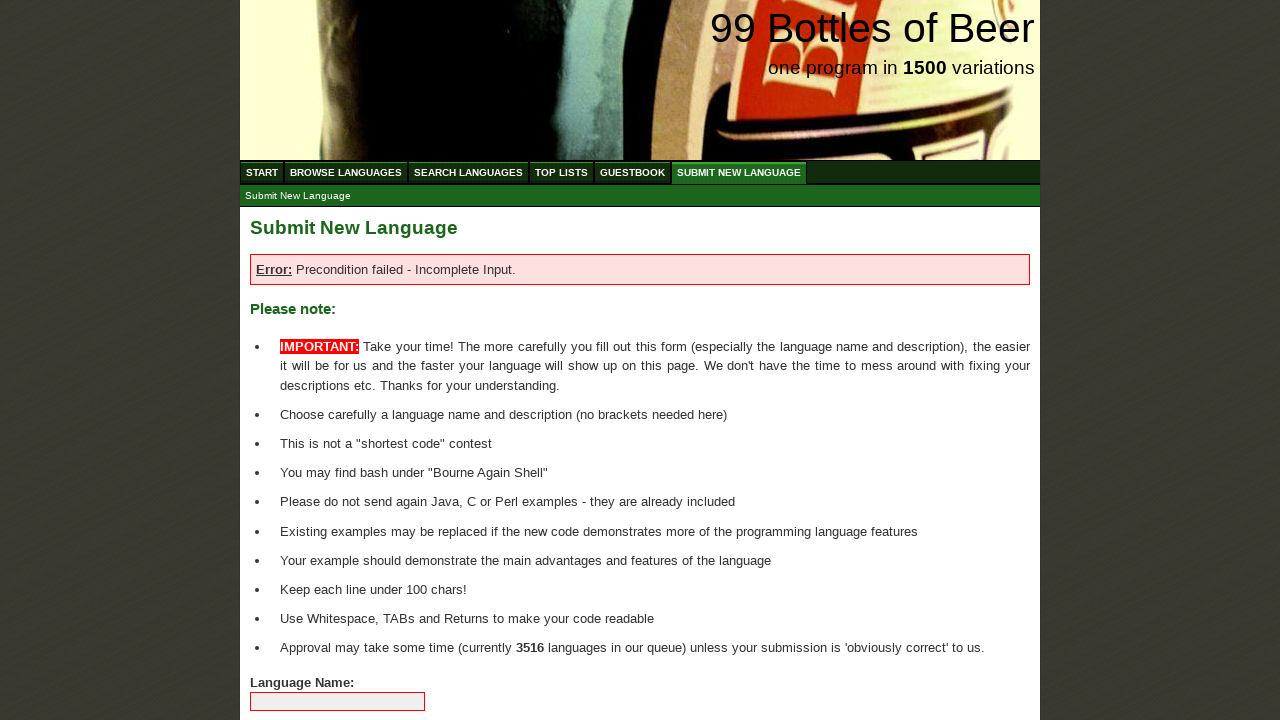